Tests dropdown selection functionality by verifying dropdown options exist and selecting options using different methods (by value, by index, and by visible text)

Starting URL: http://the-internet.herokuapp.com/dropdown

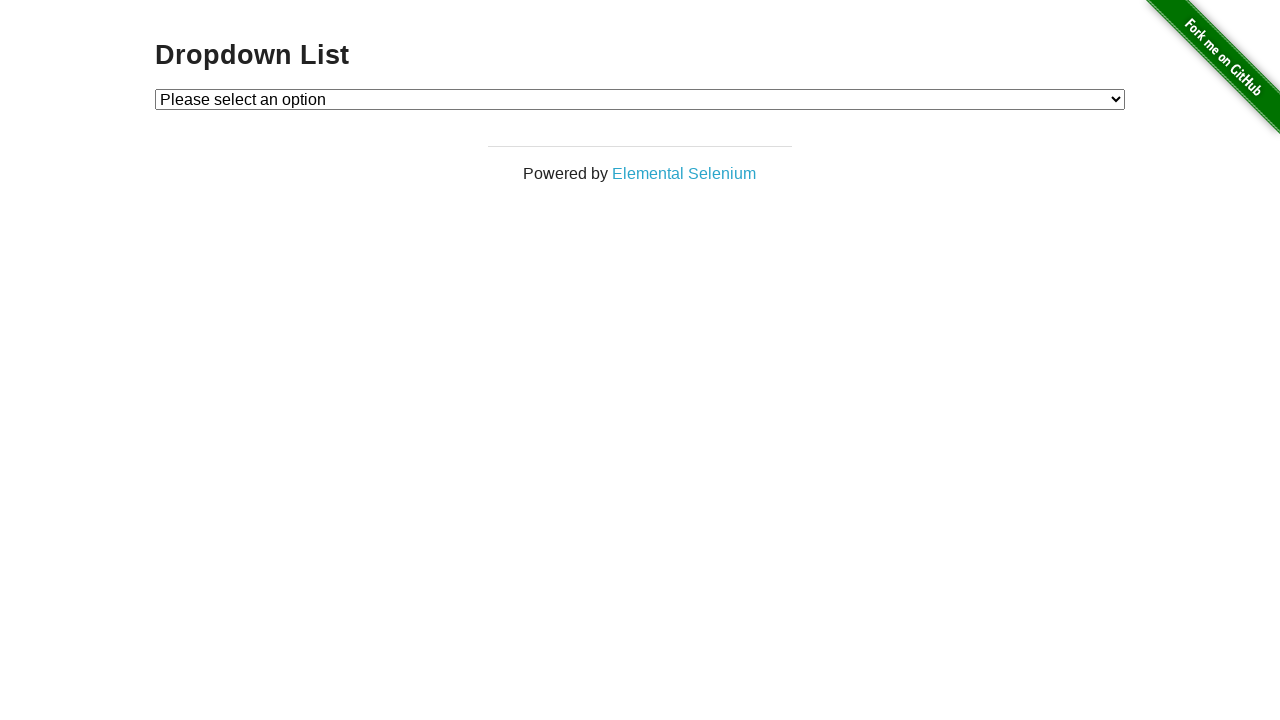

Waited for dropdown element to be visible
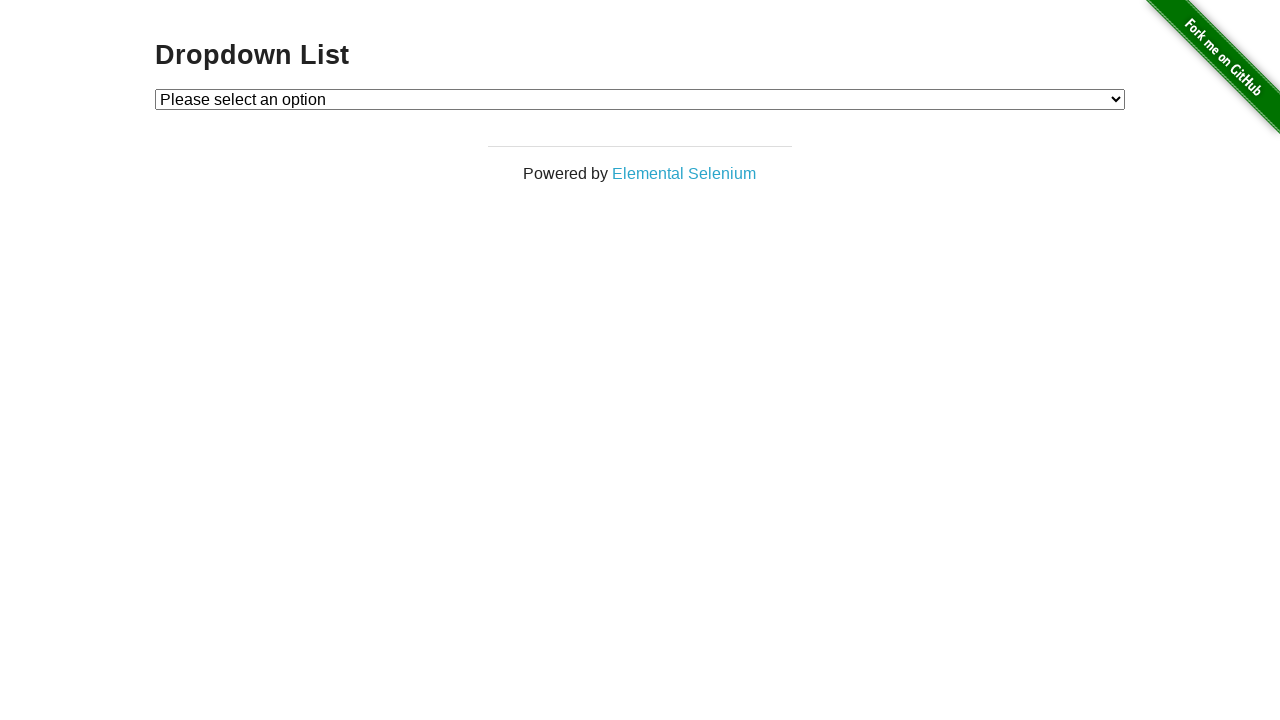

Retrieved all dropdown option text contents
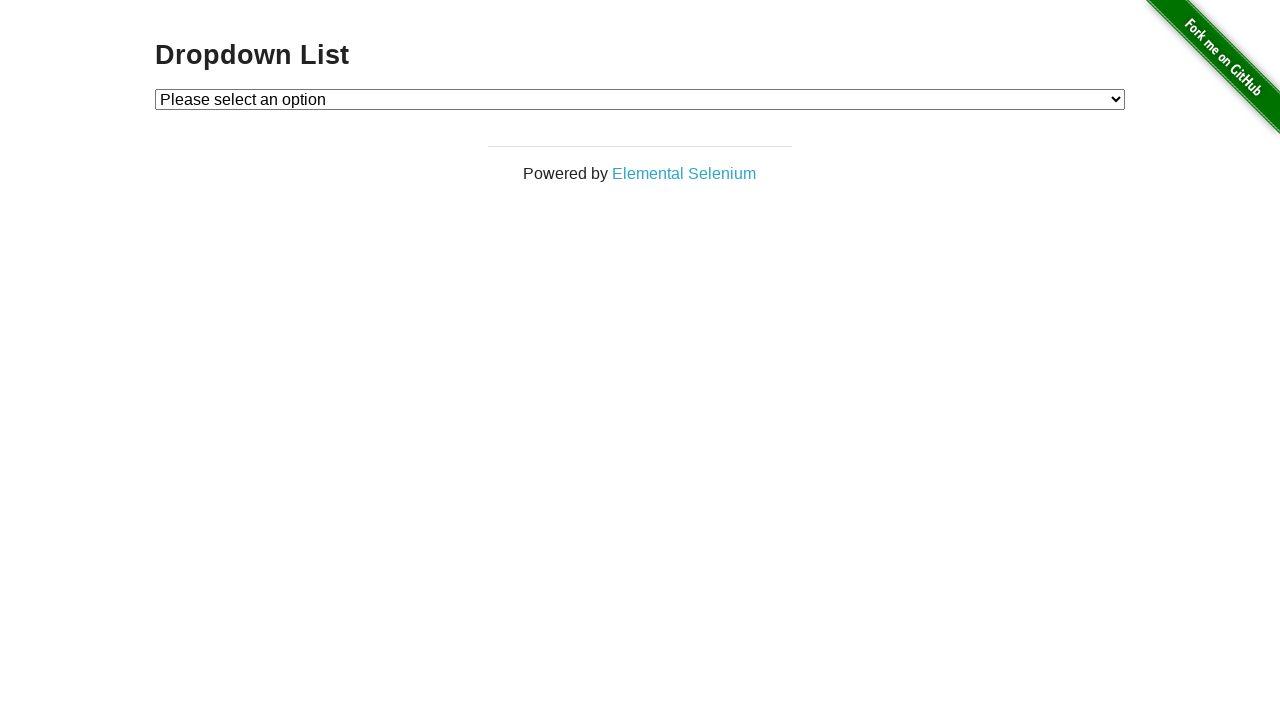

Verified dropdown options match expected values
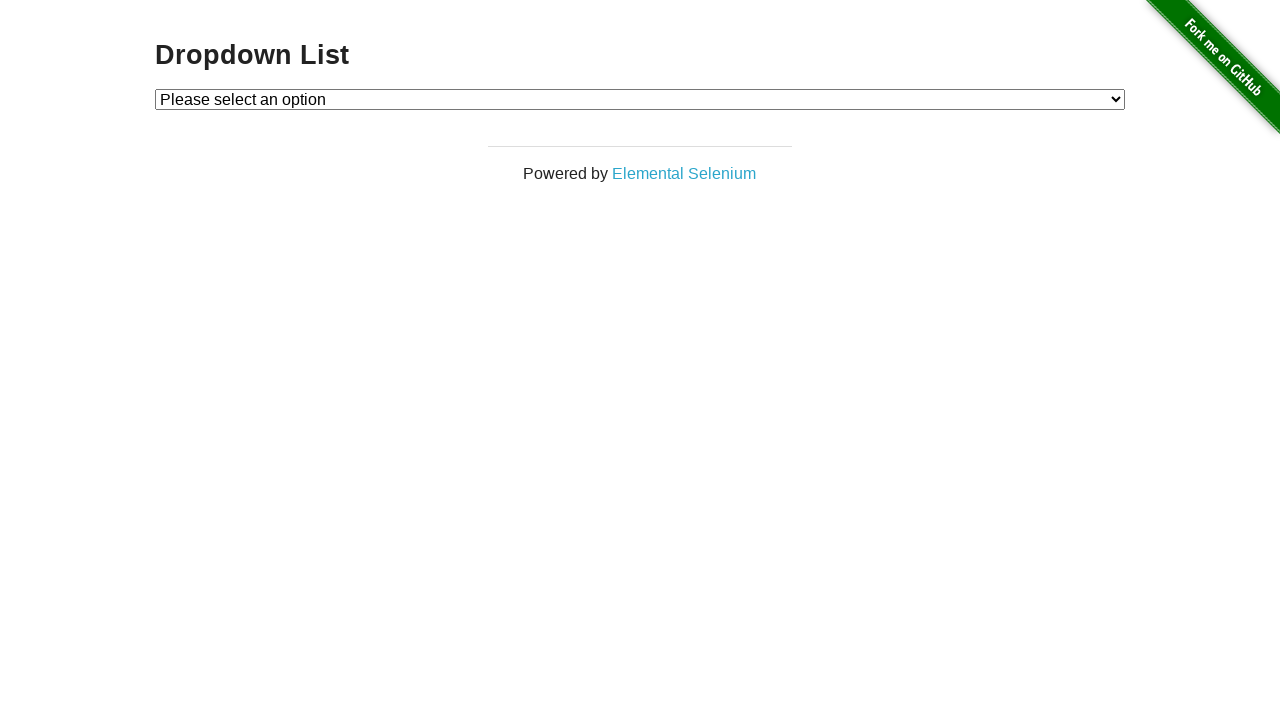

Selected dropdown option by value '1' (Option 1) on #dropdown
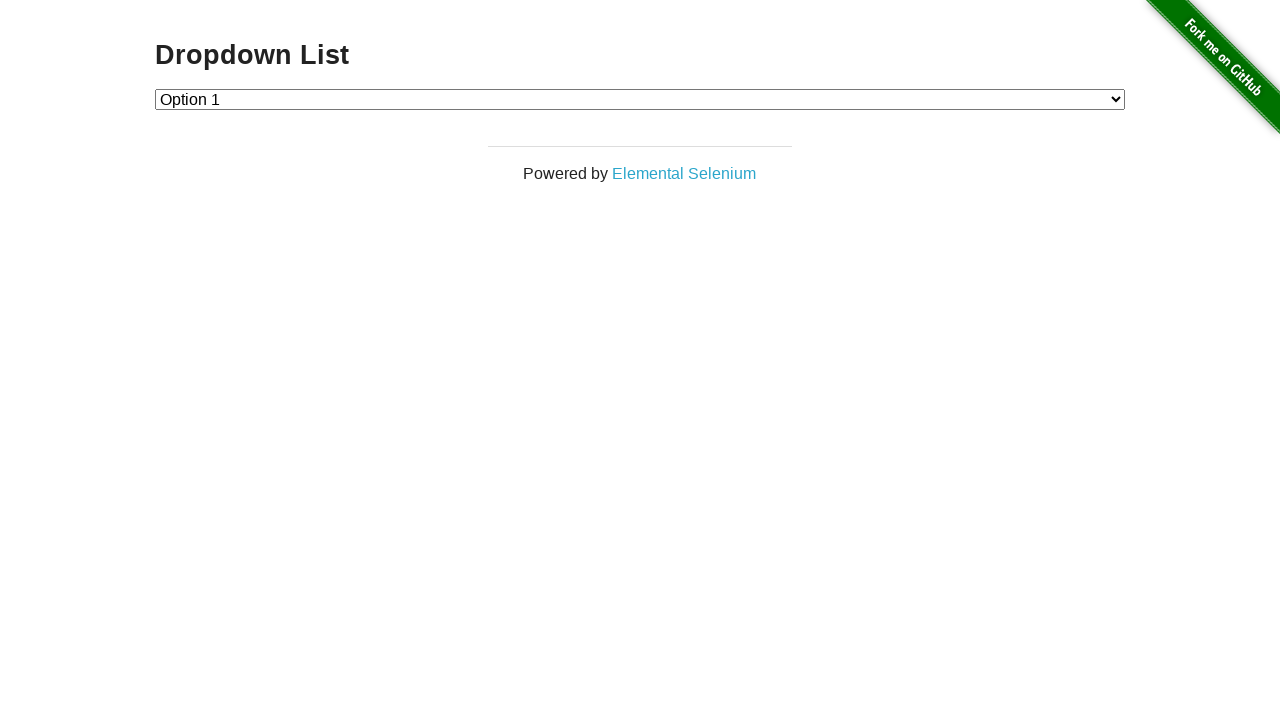

Selected dropdown option by index 0 (Please select an option) on #dropdown
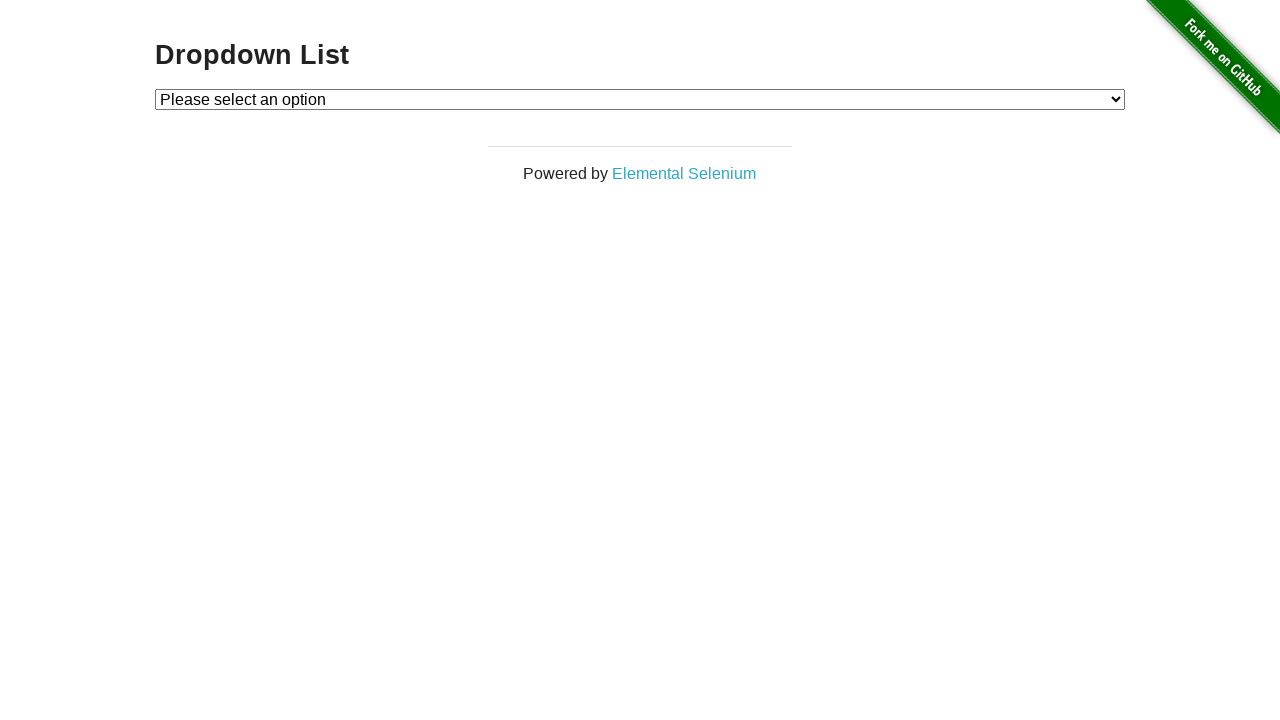

Selected dropdown option by visible text 'Please select an option' on #dropdown
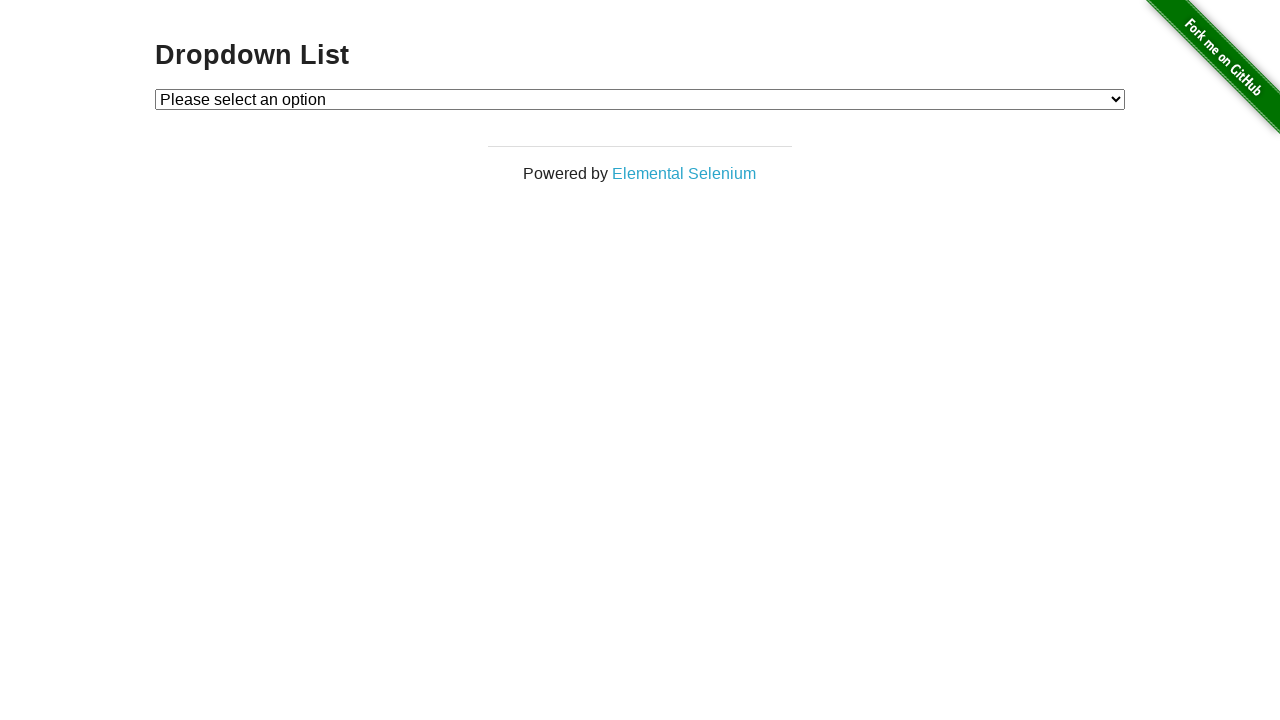

Retrieved currently selected dropdown option text
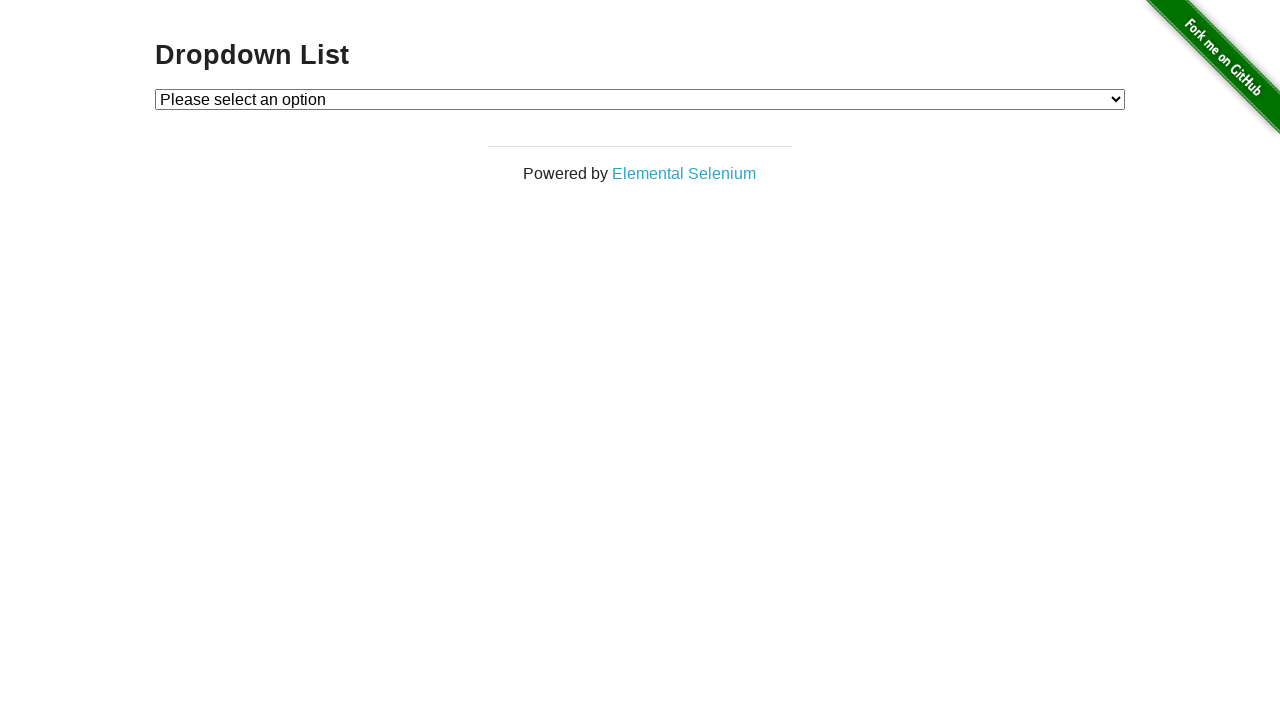

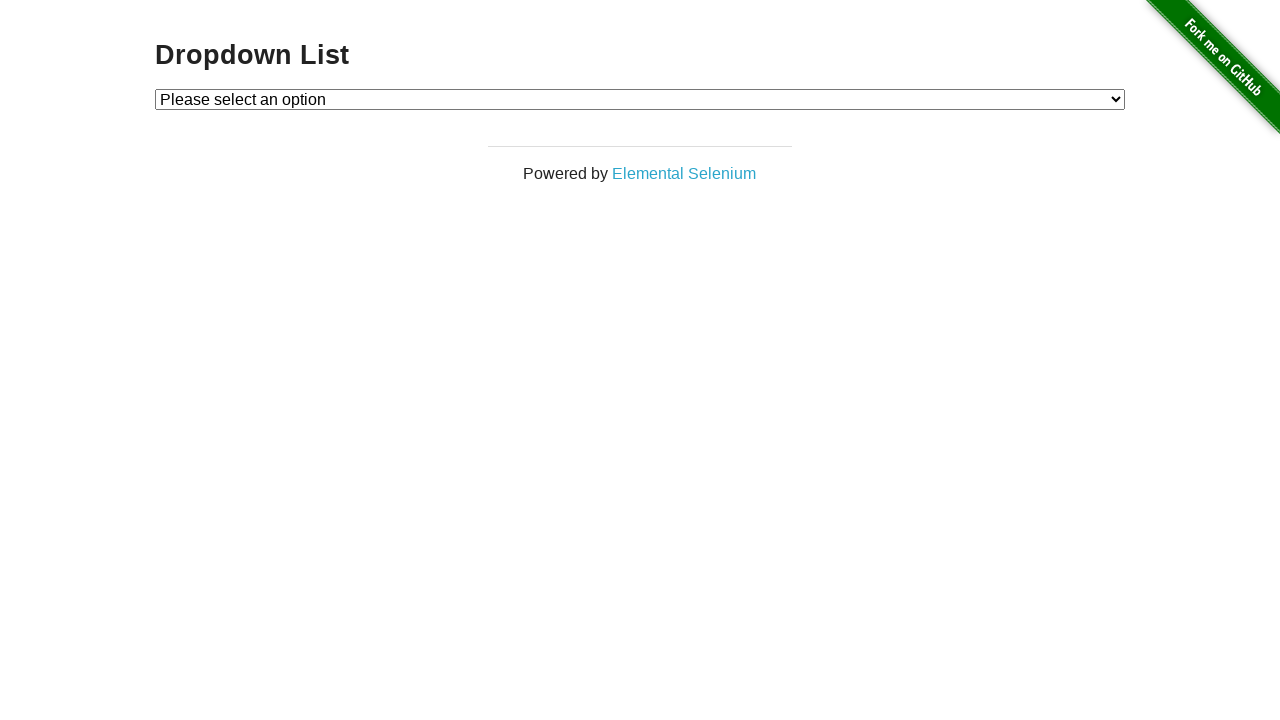